Tests JavaScript scroll functionality by scrolling down the page to a specific position

Starting URL: https://www.freecrm.com/index.html

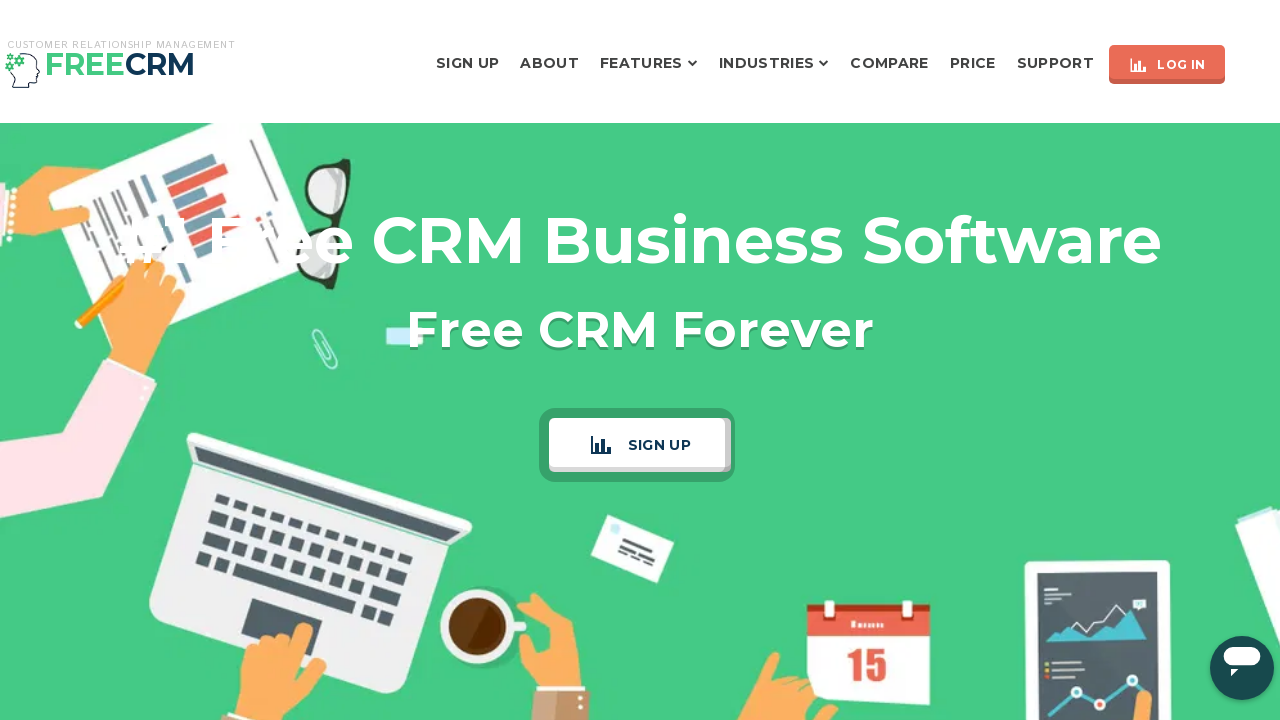

Scrolled down the page to position 4500 using JavaScript
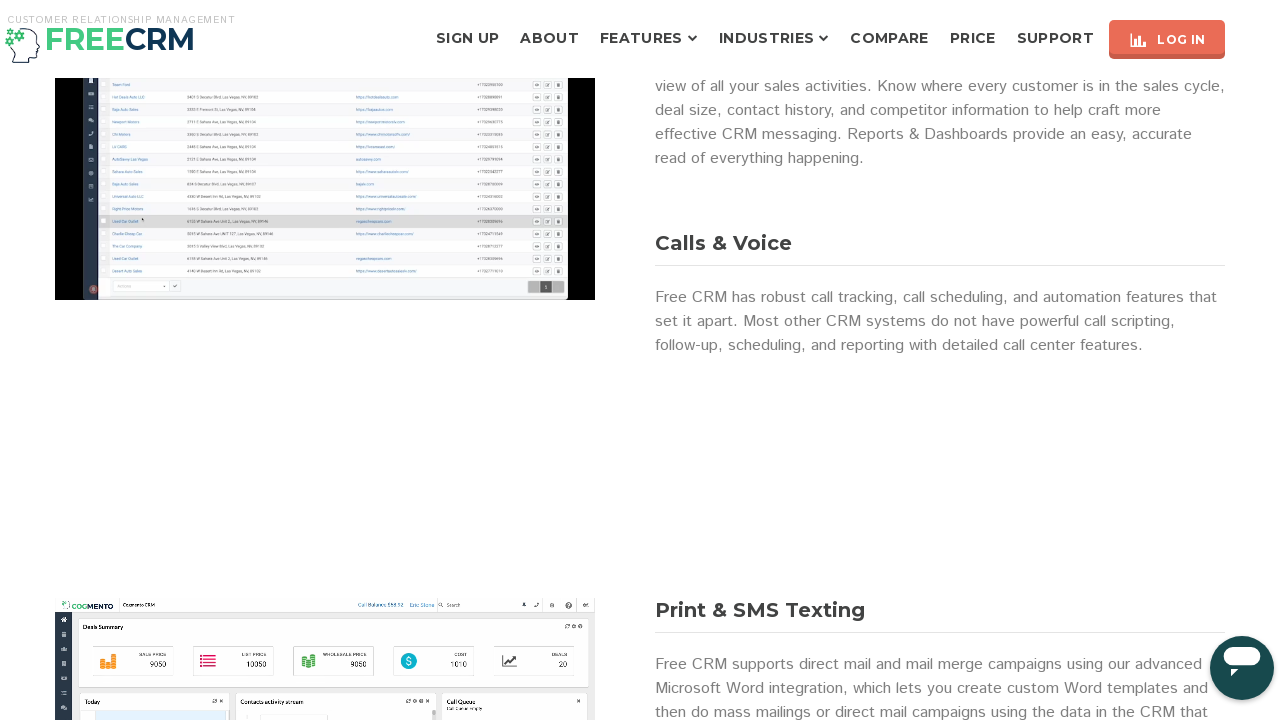

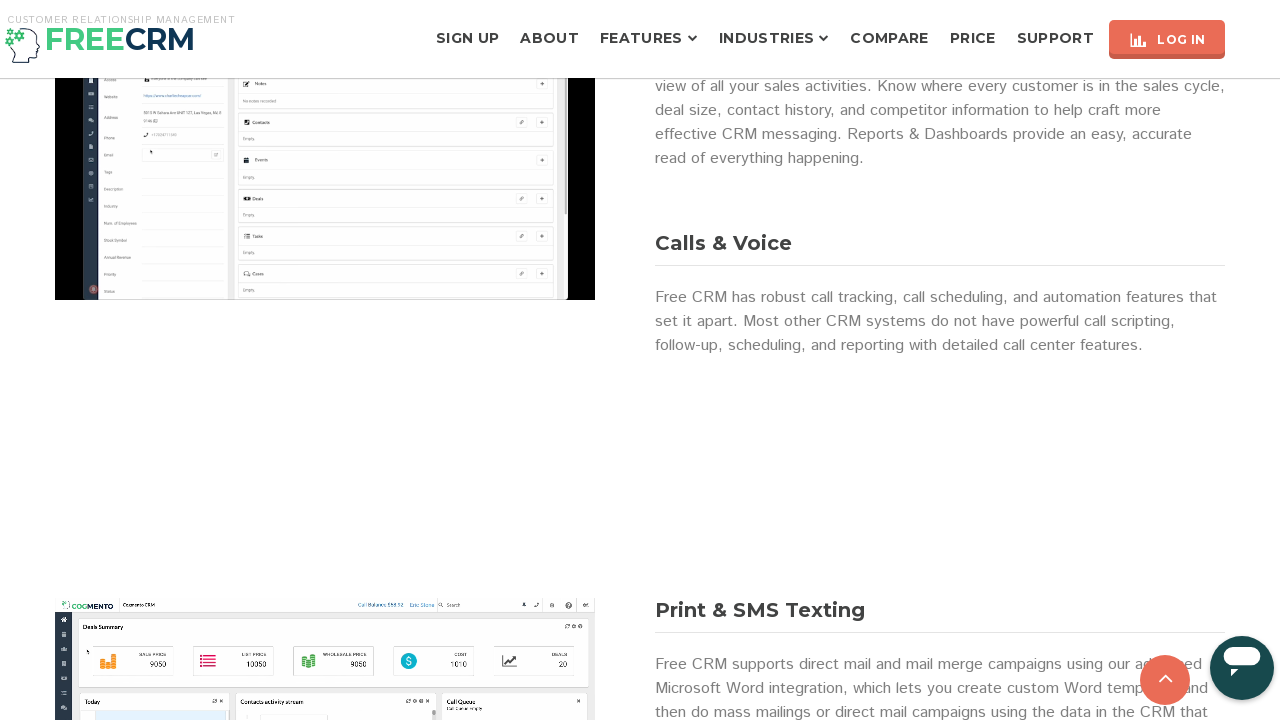